Tests the contact us form by clicking the Contact Us button, filling in name, email, phone, and message fields, then submitting the form.

Starting URL: https://www.turacoaddis.com

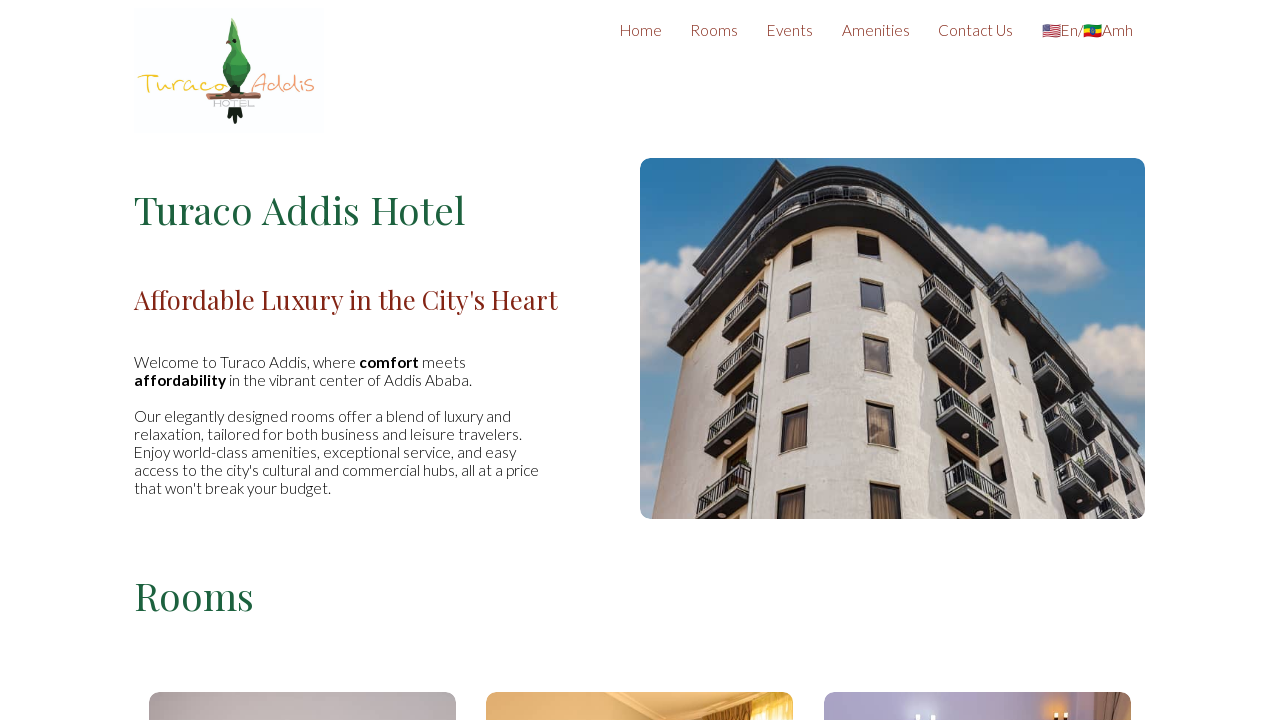

Clicked Contact Us button at (976, 30) on xpath=//button[contains(@class, 'scroll-button') and contains(text(), 'Contact U
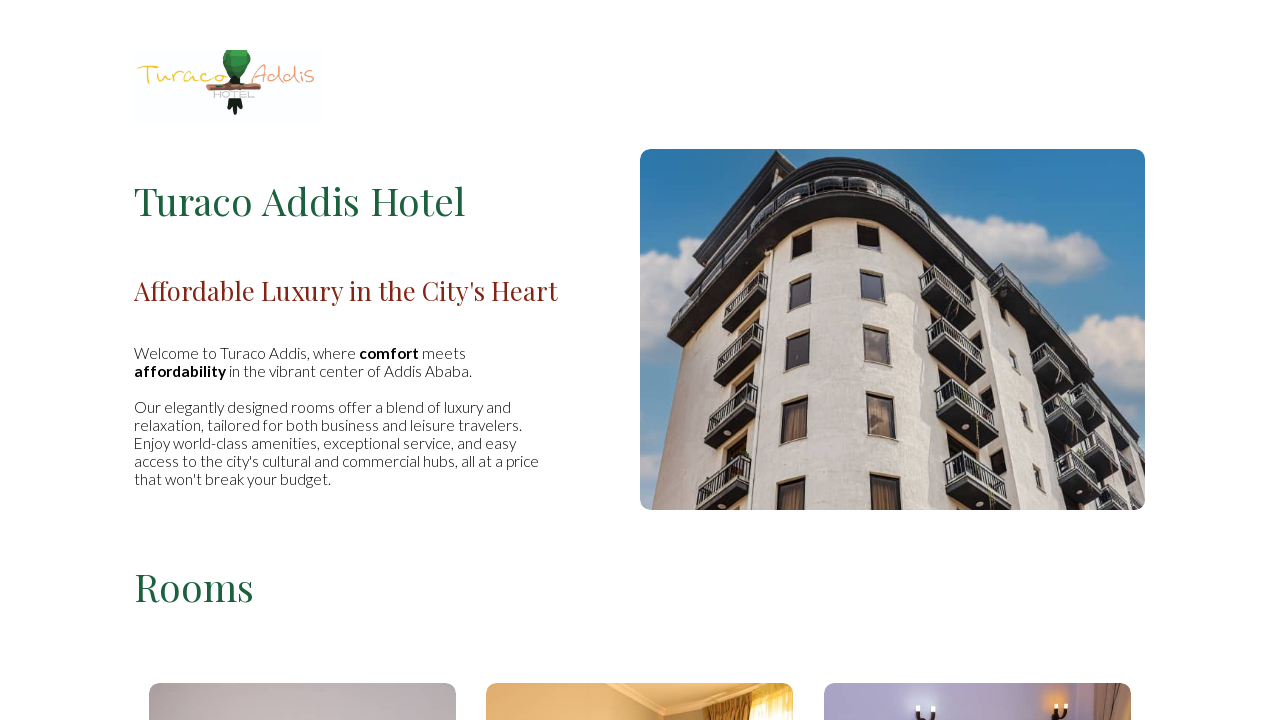

Waited for page to settle (1500ms)
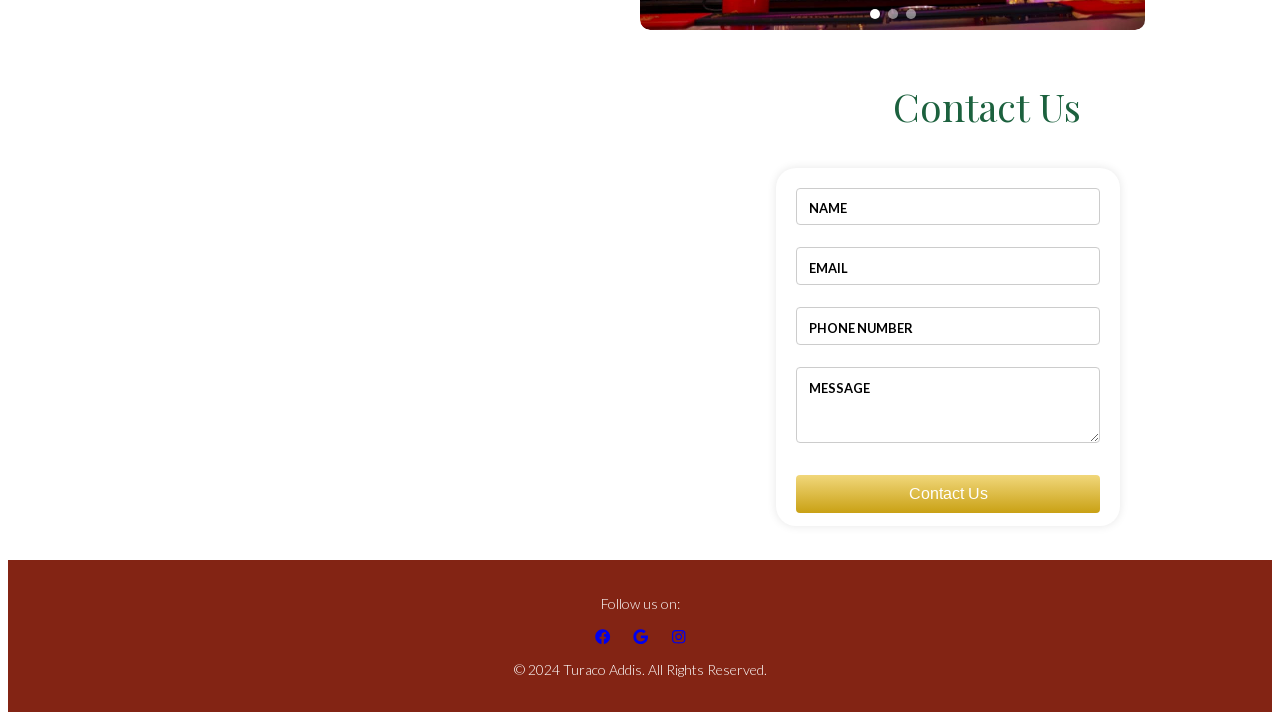

Contact form became visible
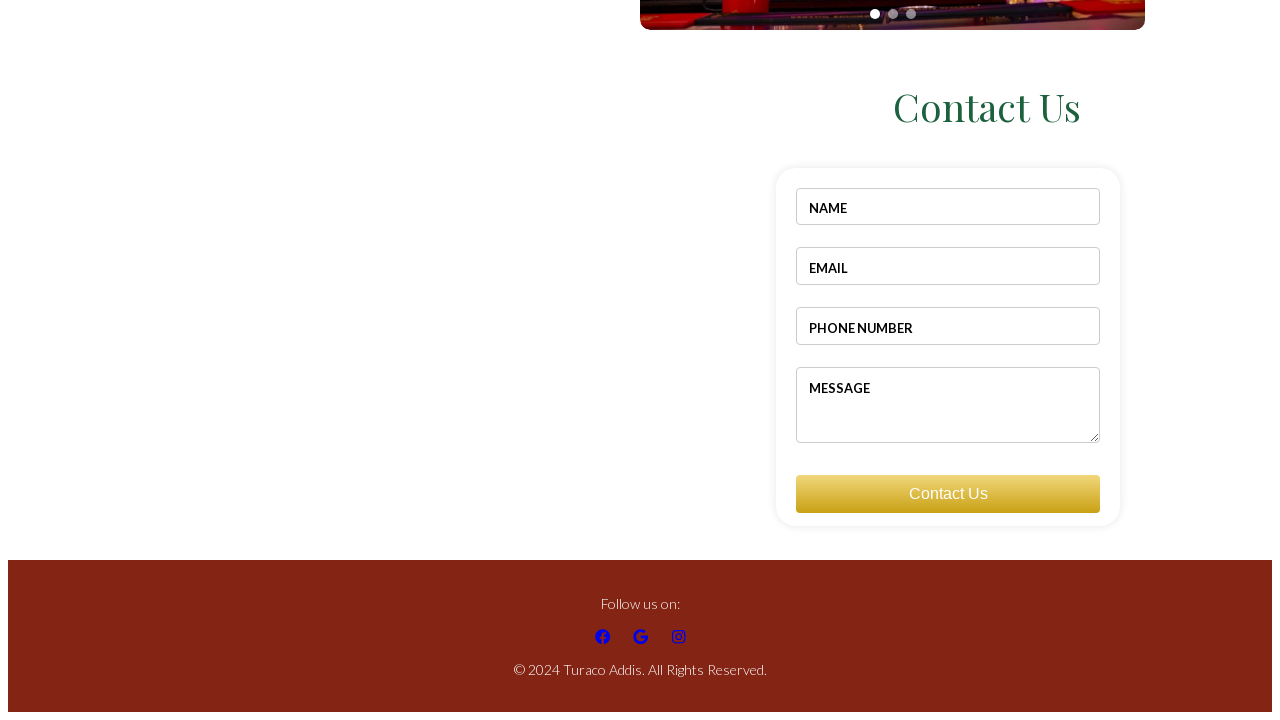

Filled name field with 'Jennifer Adams' on #name
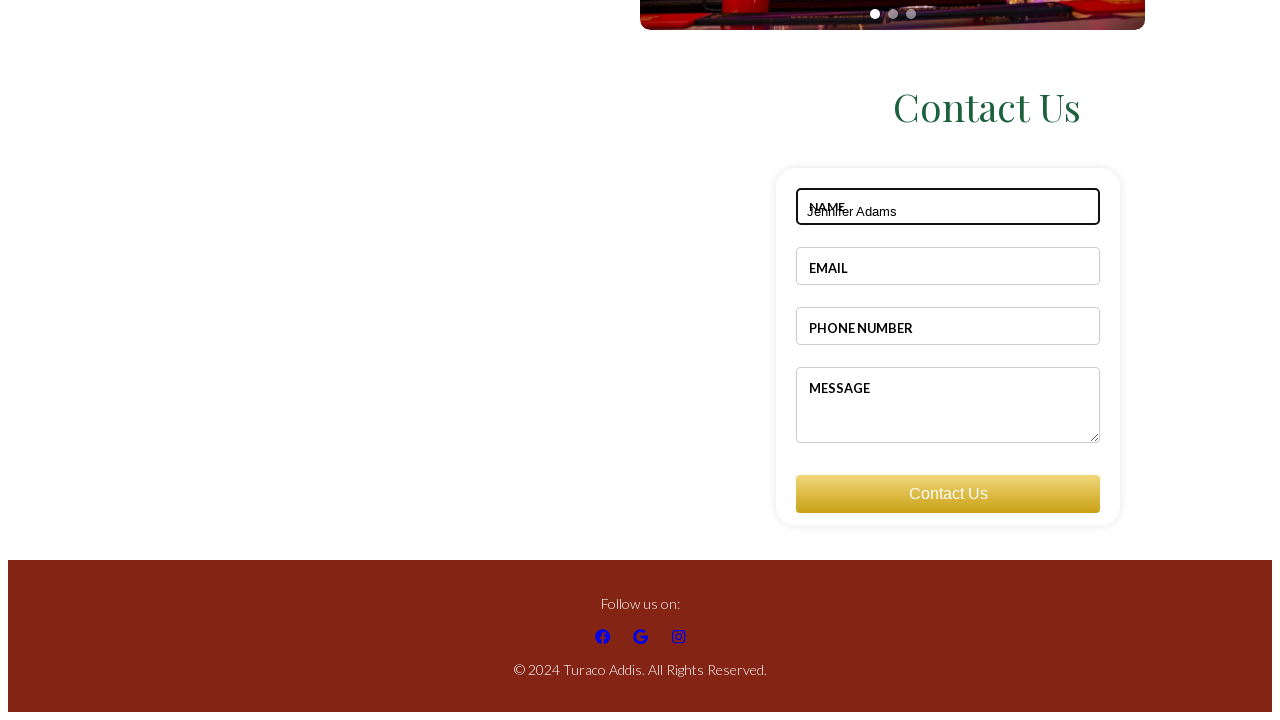

Filled email field with 'jennifer.adams@samplemail.com' on #email
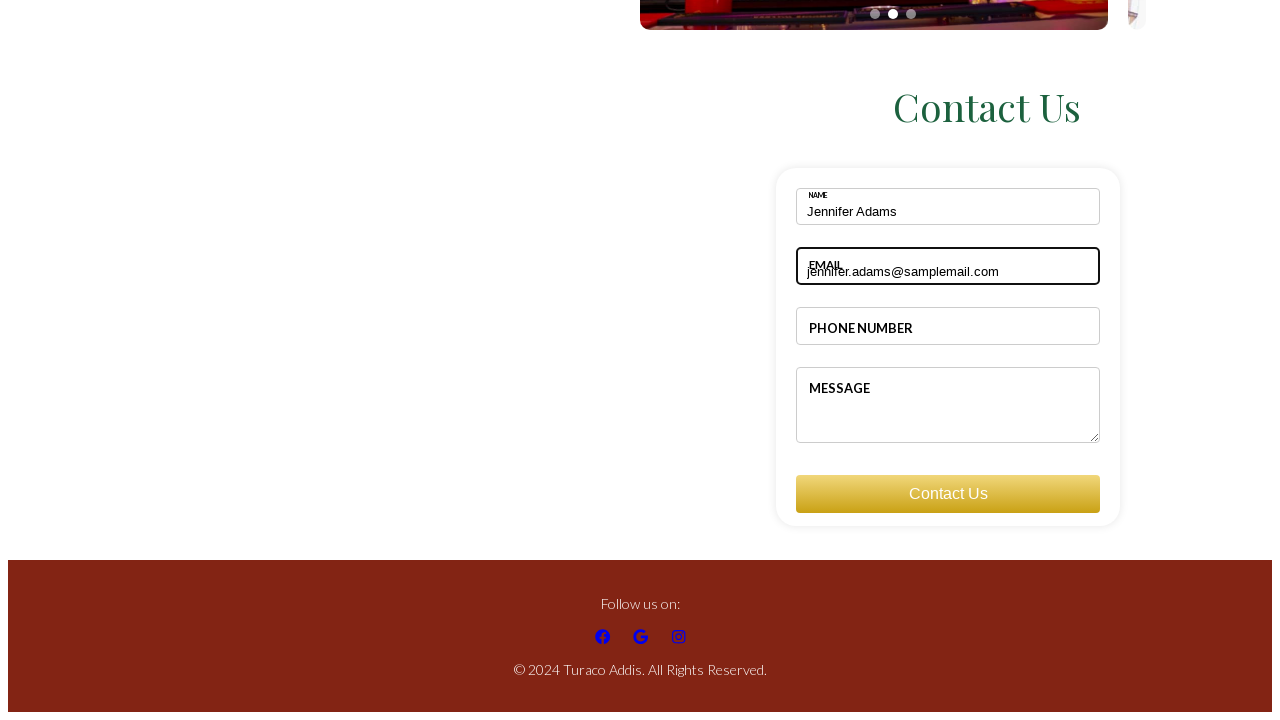

Filled phone field with '7185559012' on #phone
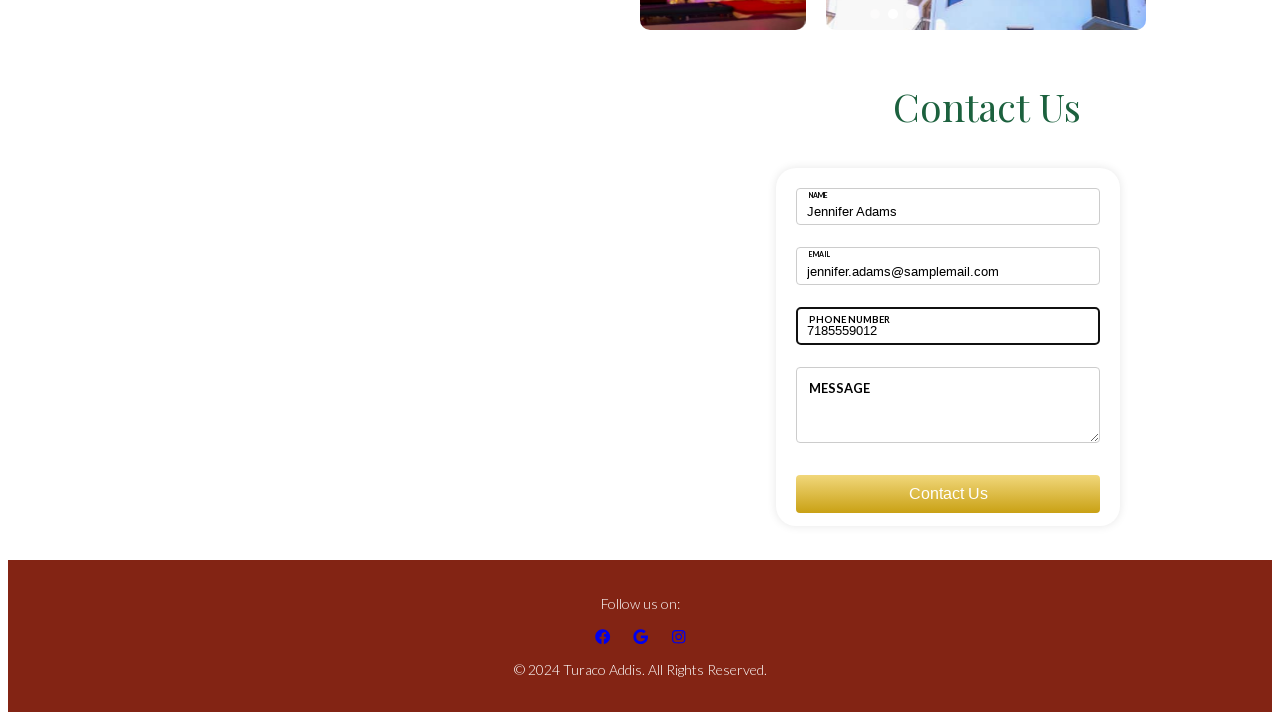

Filled message field with inquiry text on #message
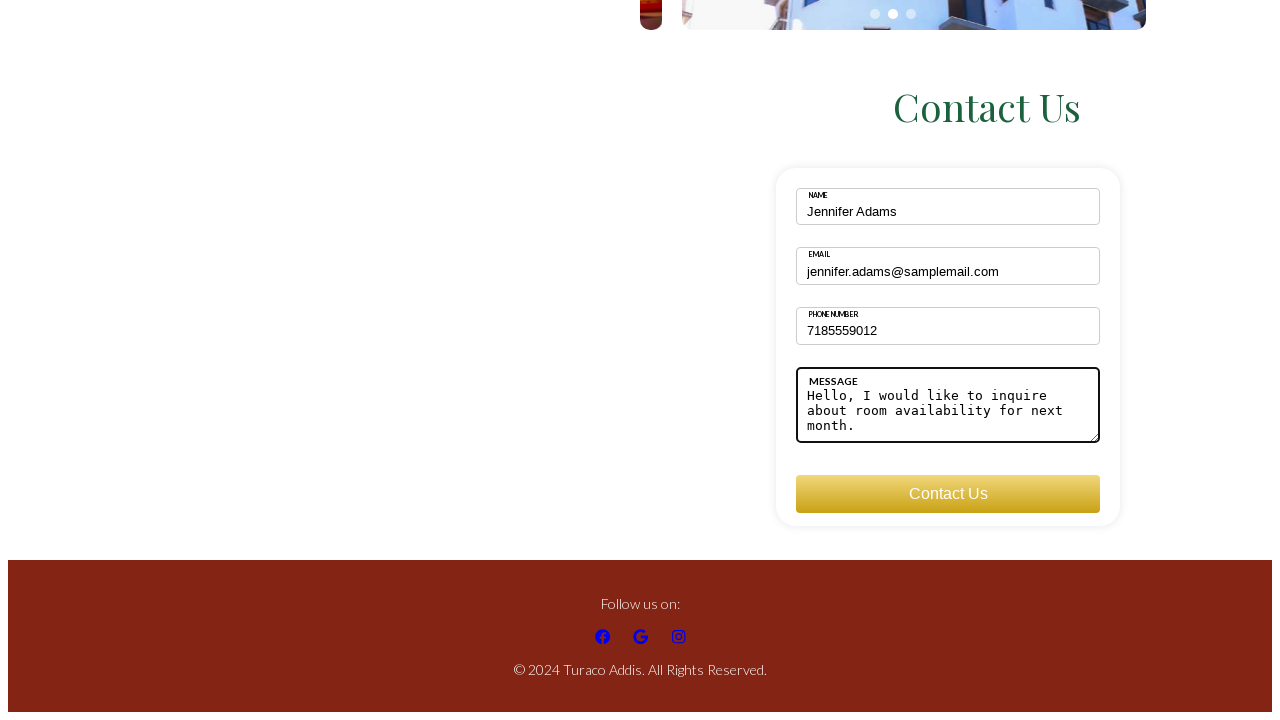

Clicked submit button to submit contact form at (948, 494) on #submit-btn
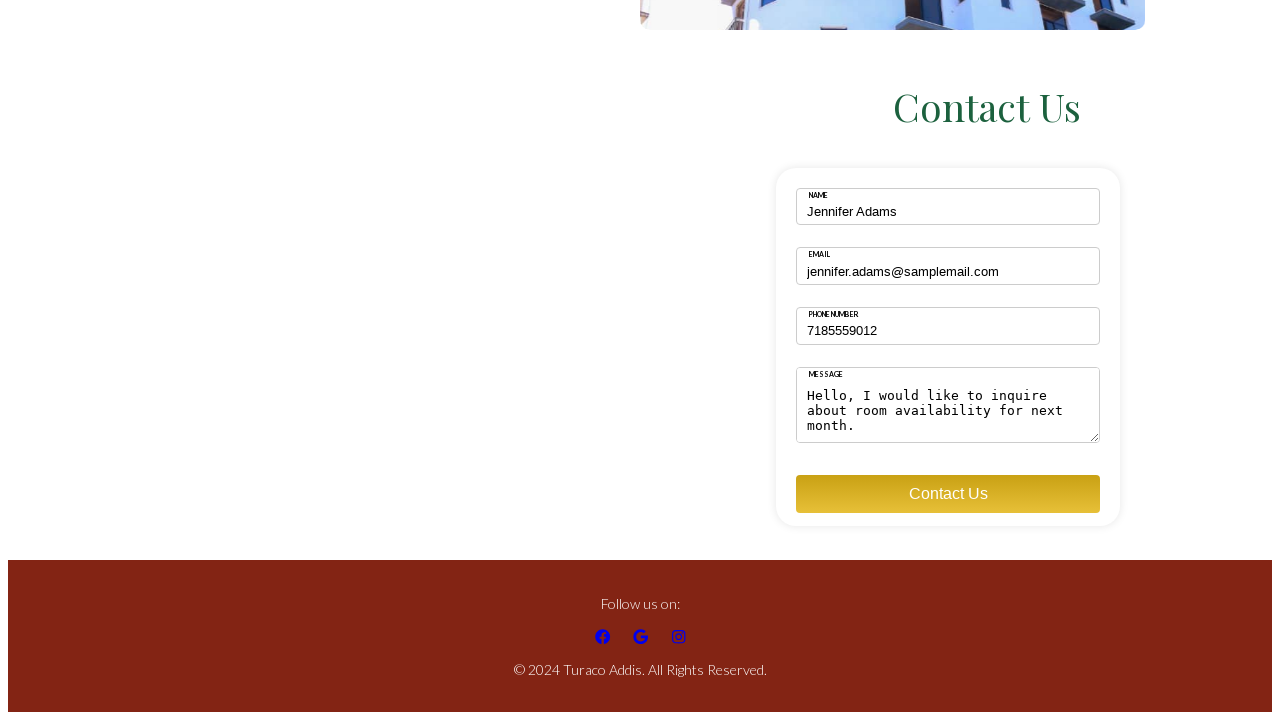

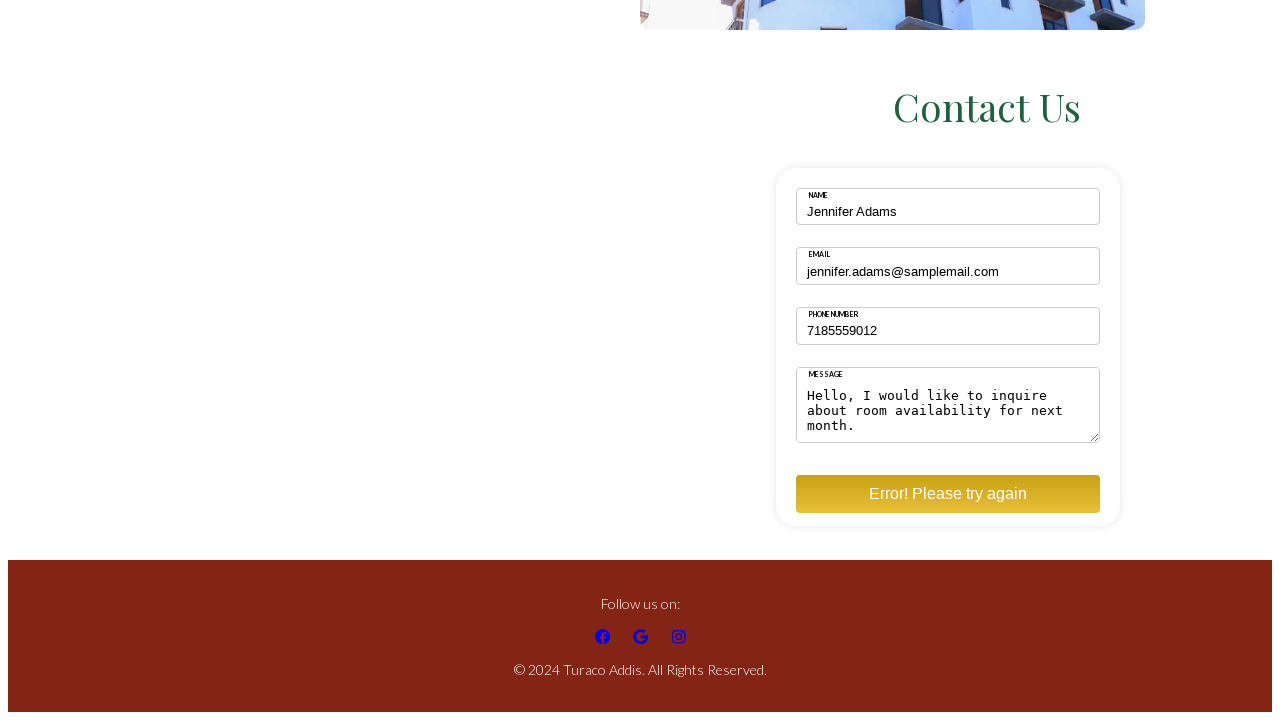